Tests opening a new browser tab by navigating to a page, opening a new tab, navigating to a second page in that tab, and verifying two window handles exist.

Starting URL: https://the-internet.herokuapp.com/windows

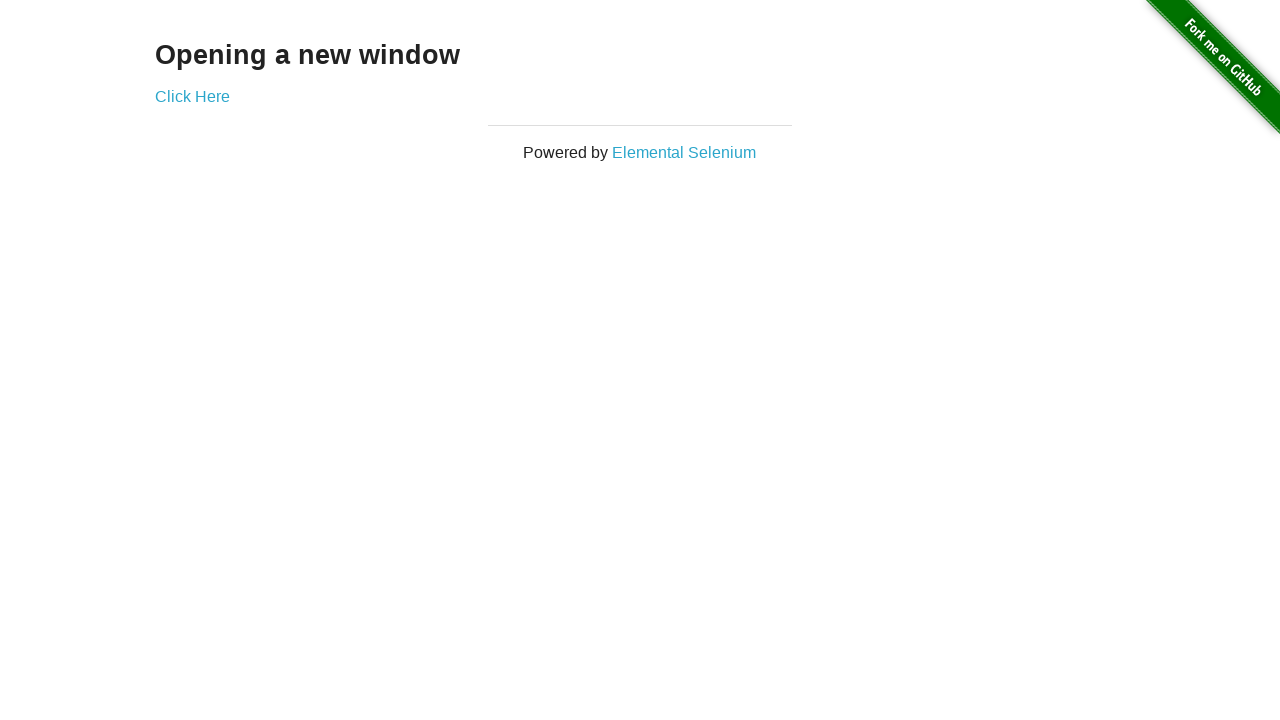

Navigated to the-internet.herokuapp.com/windows
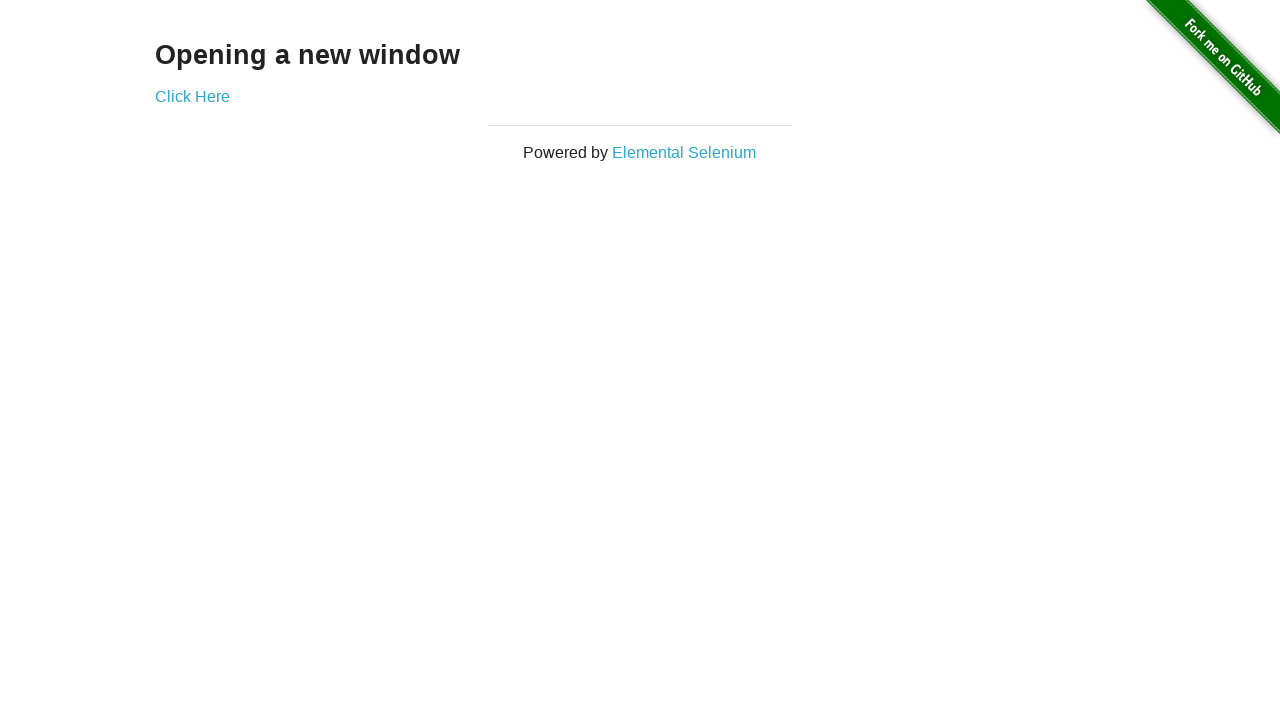

Opened a new browser tab
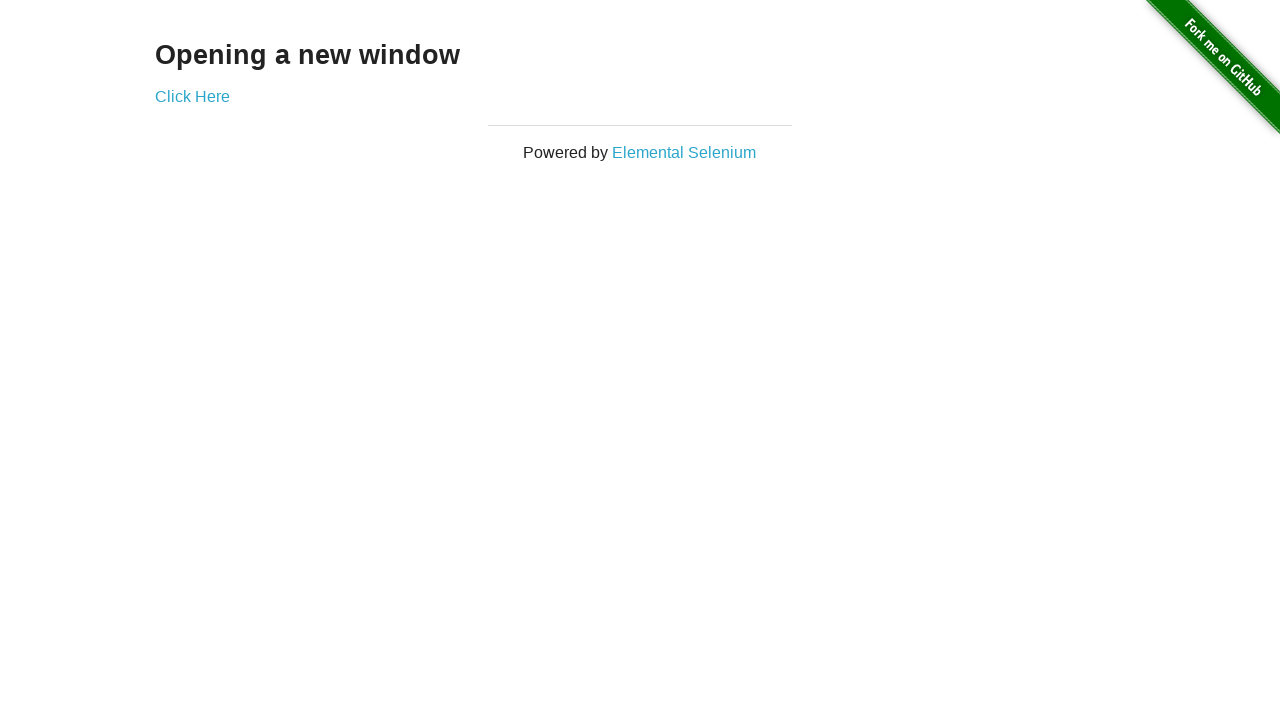

Navigated to the-internet.herokuapp.com/typos in the new tab
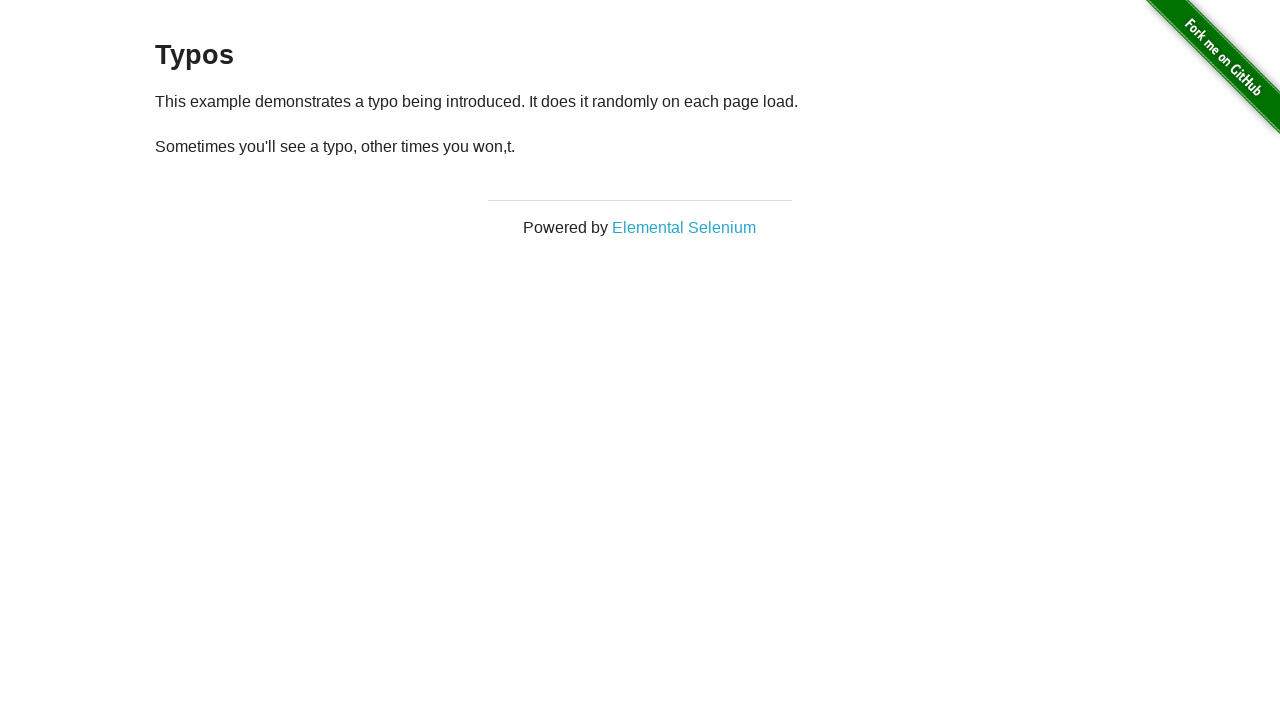

Verified that two browser tabs are open
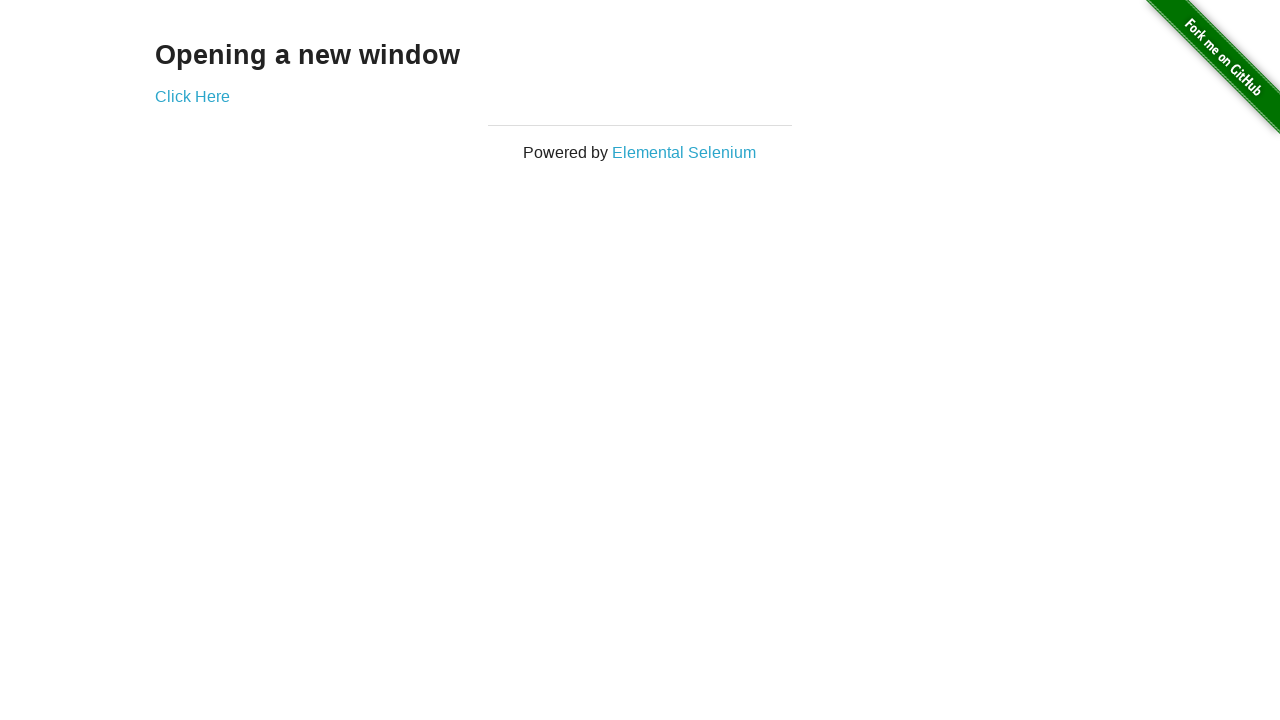

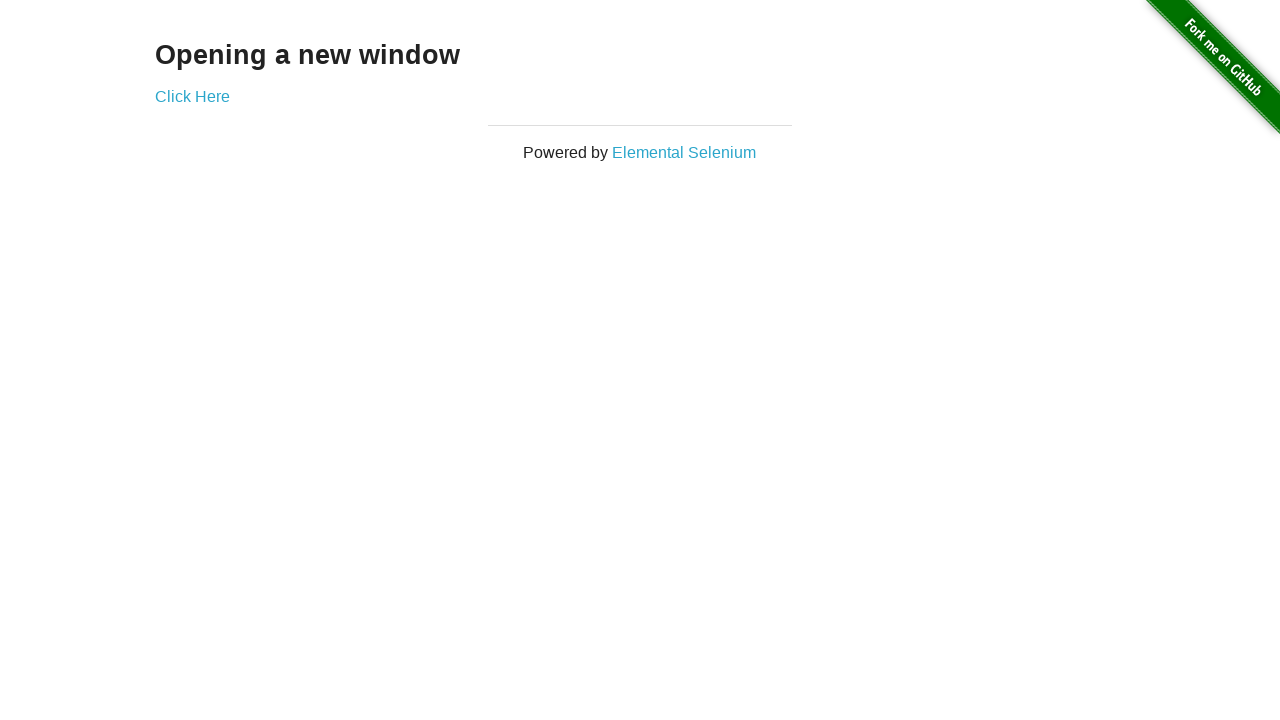